Tests dynamic table functionality by expanding the Table Data section, inserting JSON data into a textarea, refreshing the table, and verifying the data is populated correctly

Starting URL: https://testpages.herokuapp.com/styled/tag/dynamic-table.html

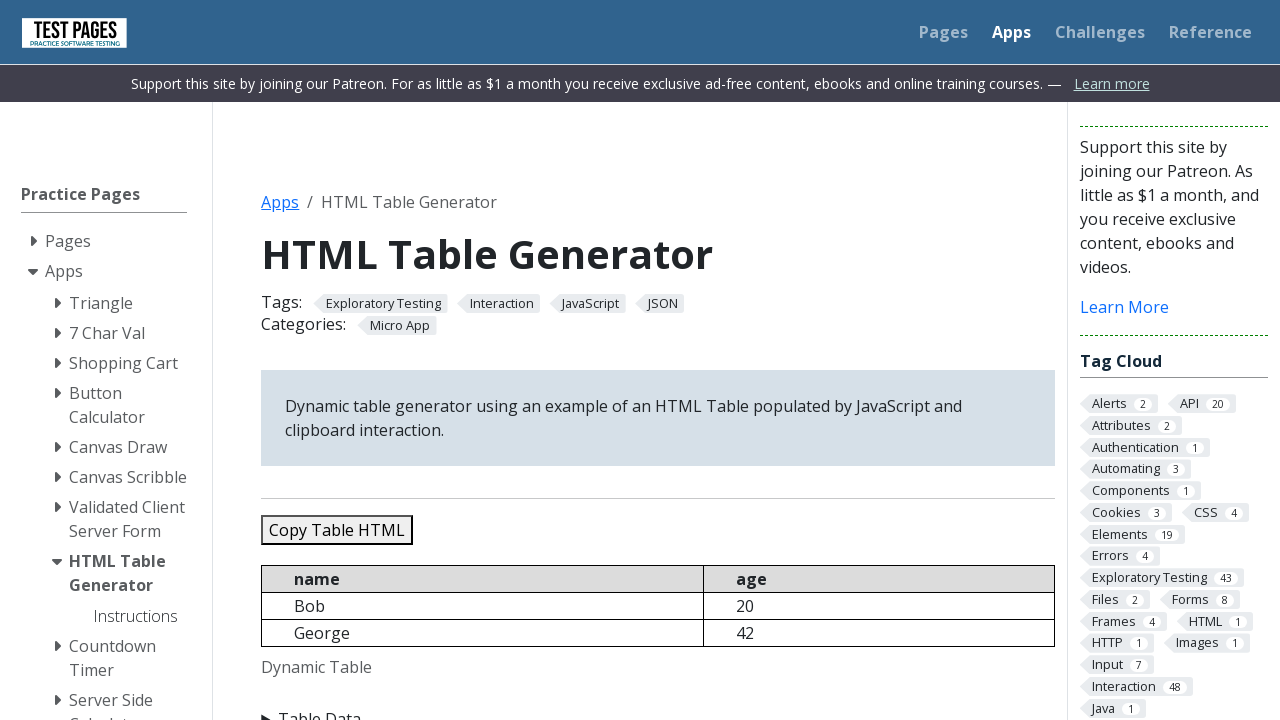

Clicked 'Table Data' button to expand the section at (658, 708) on xpath=//summary[normalize-space()='Table Data']
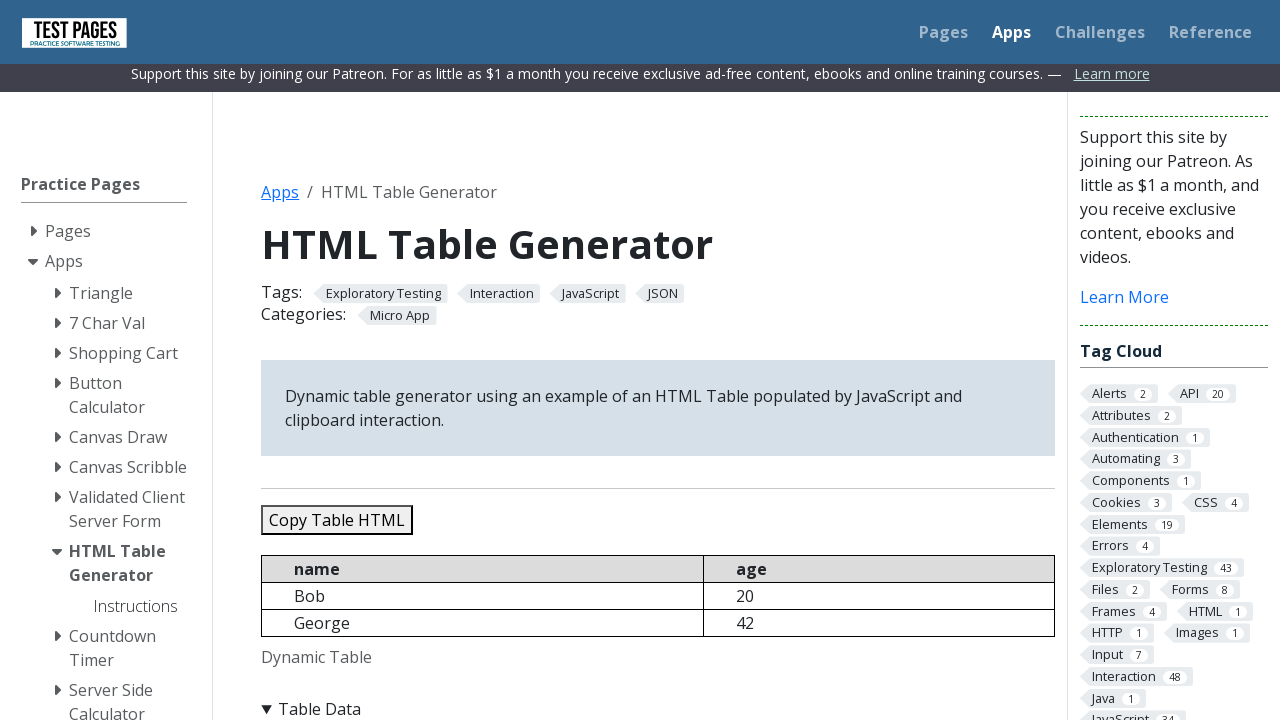

Filled textarea with JSON data containing 5 records (Bob, George, Sara, Conor, Jennifer) on #jsondata
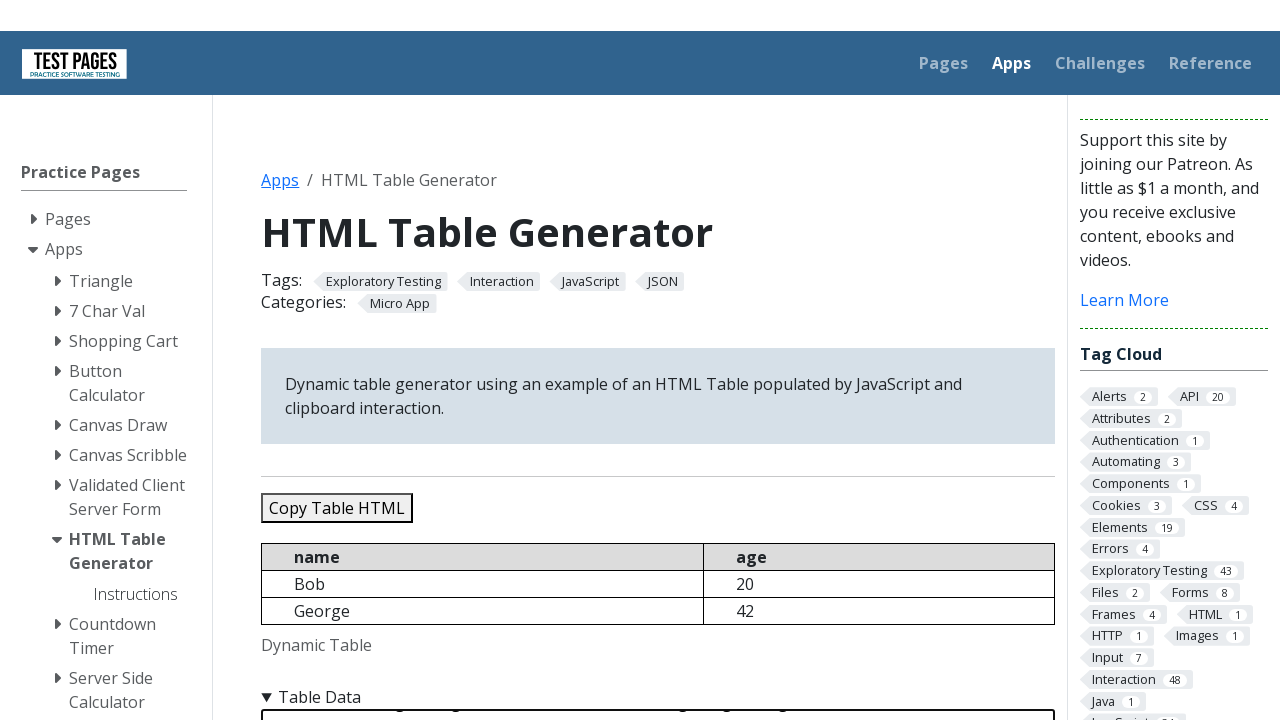

Clicked 'Refresh Table' button to populate the table at (359, 360) on #refreshtable
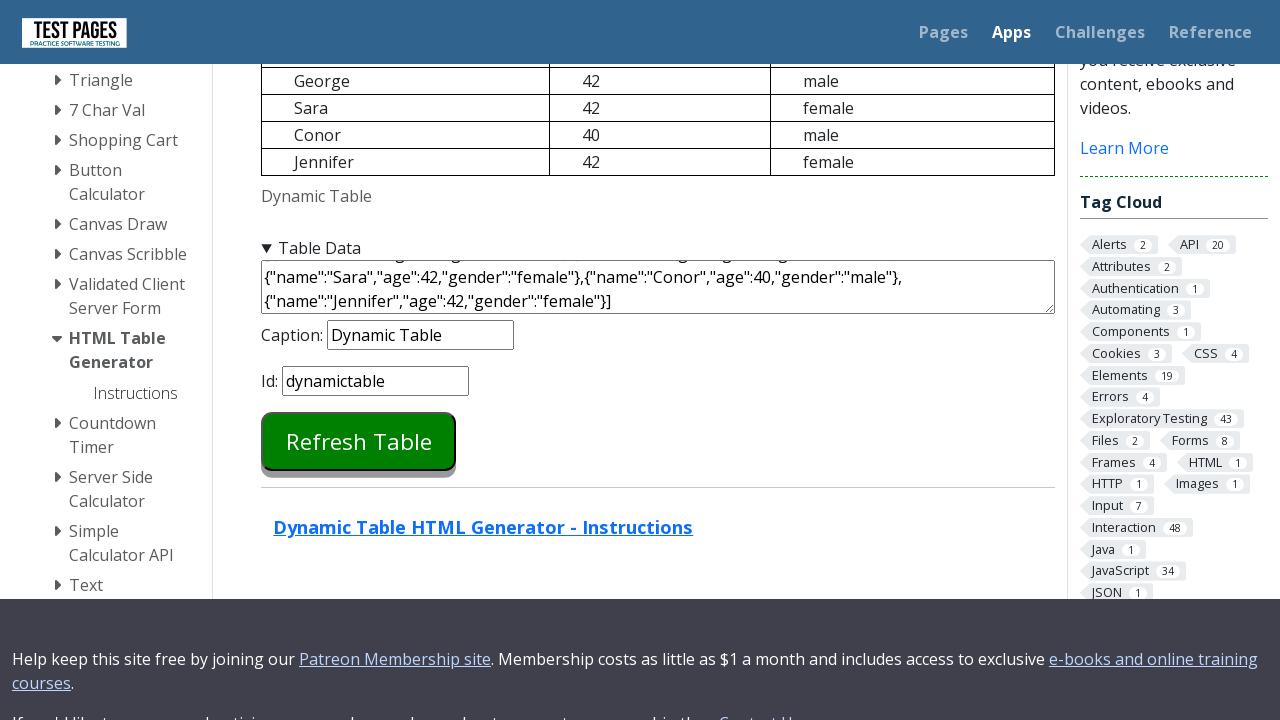

Table element loaded and is visible
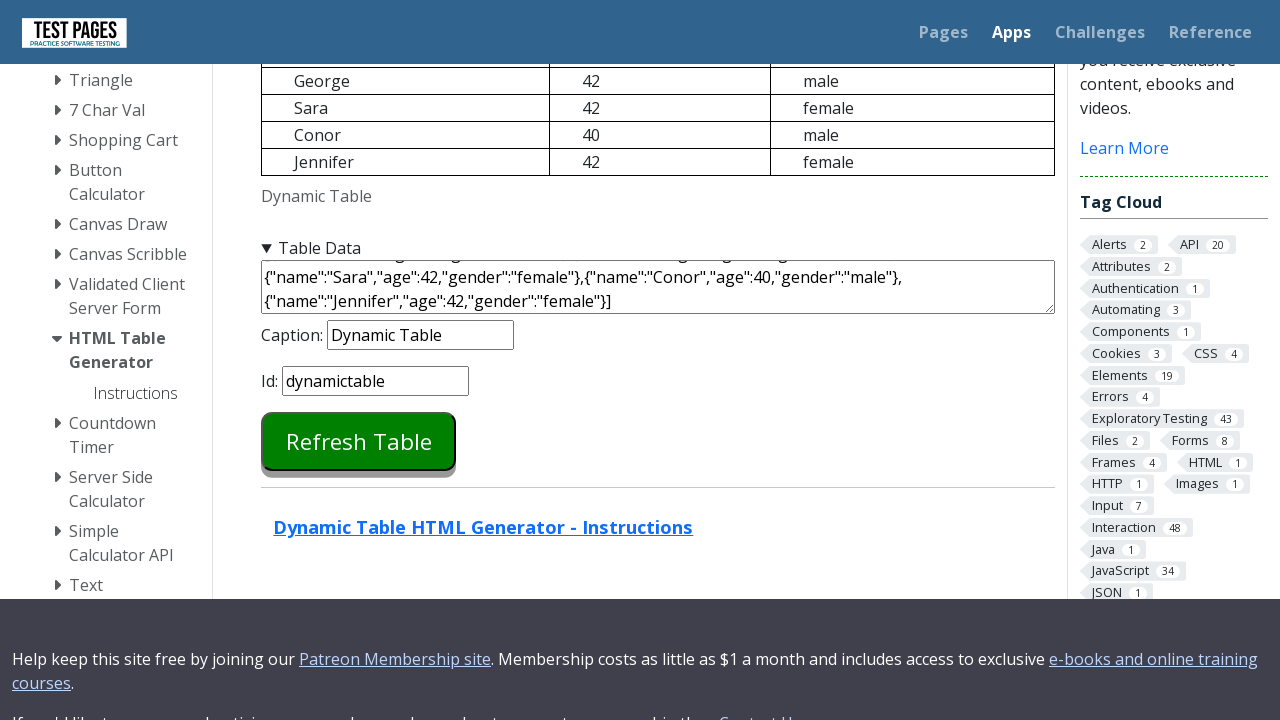

Retrieved table text content
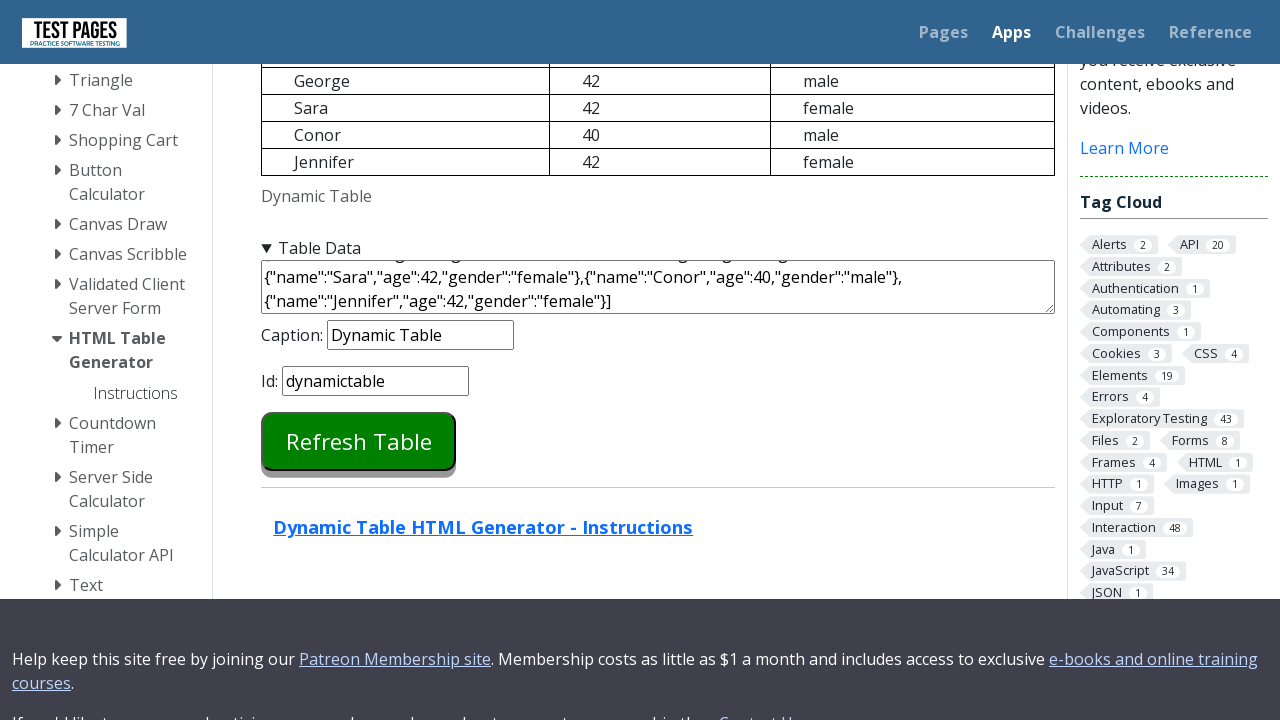

Verified 'Bob' is present in table
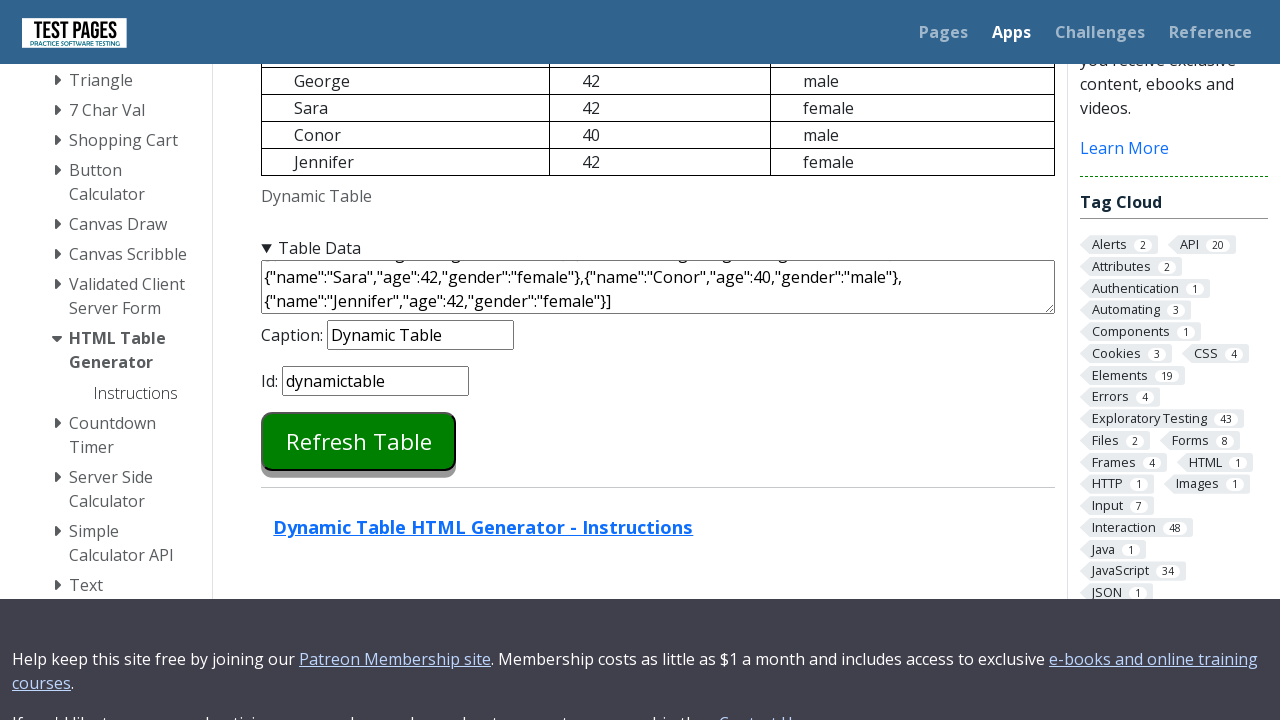

Verified 'George' is present in table
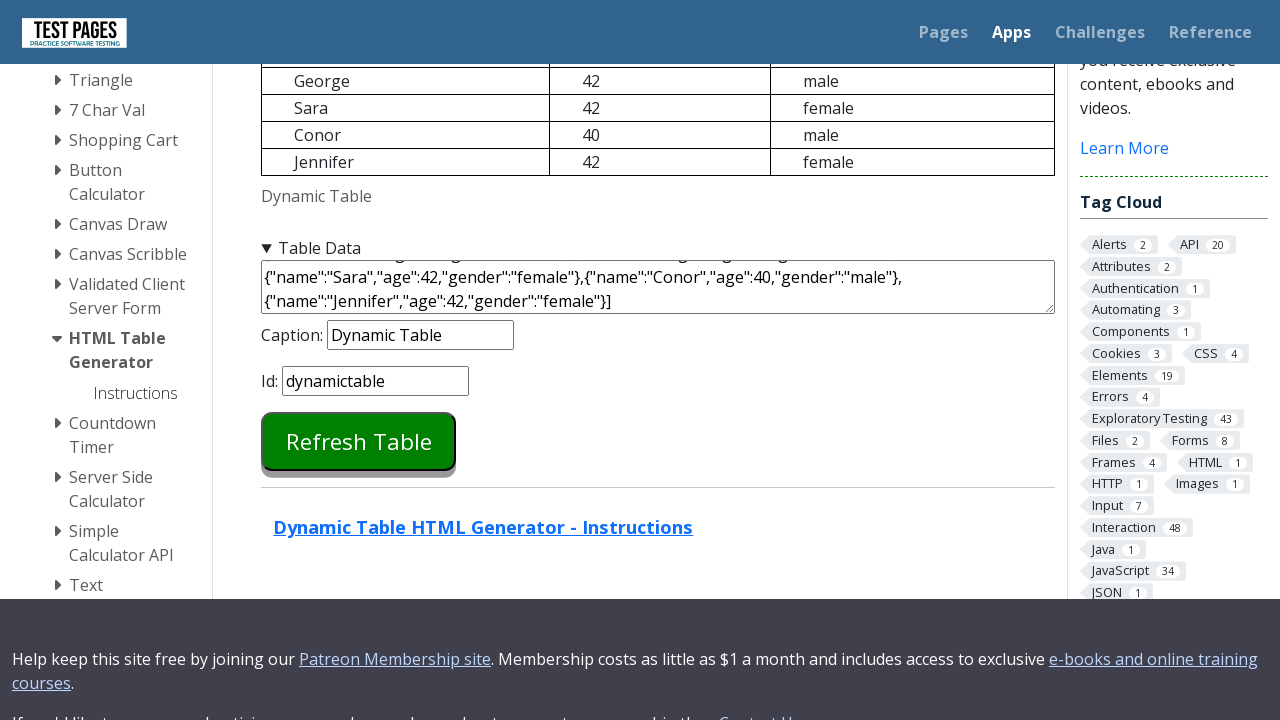

Verified 'Sara' is present in table
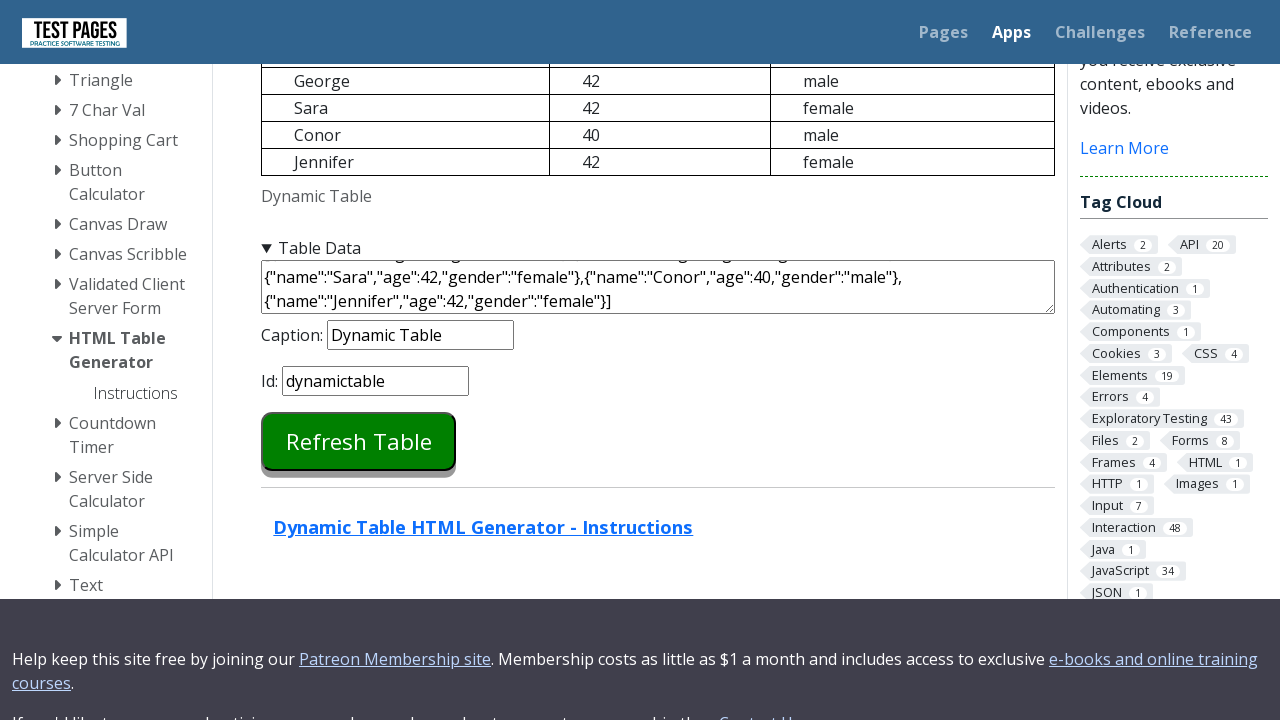

Verified 'Conor' is present in table
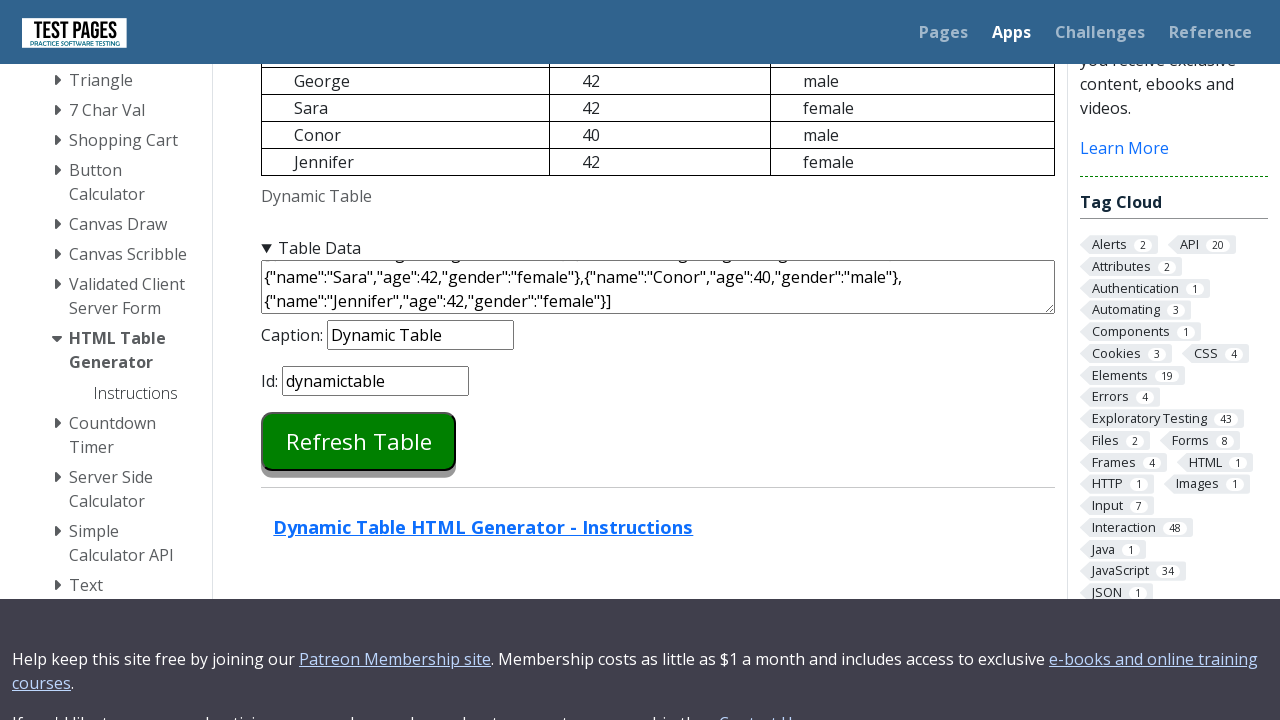

Verified 'Jennifer' is present in table
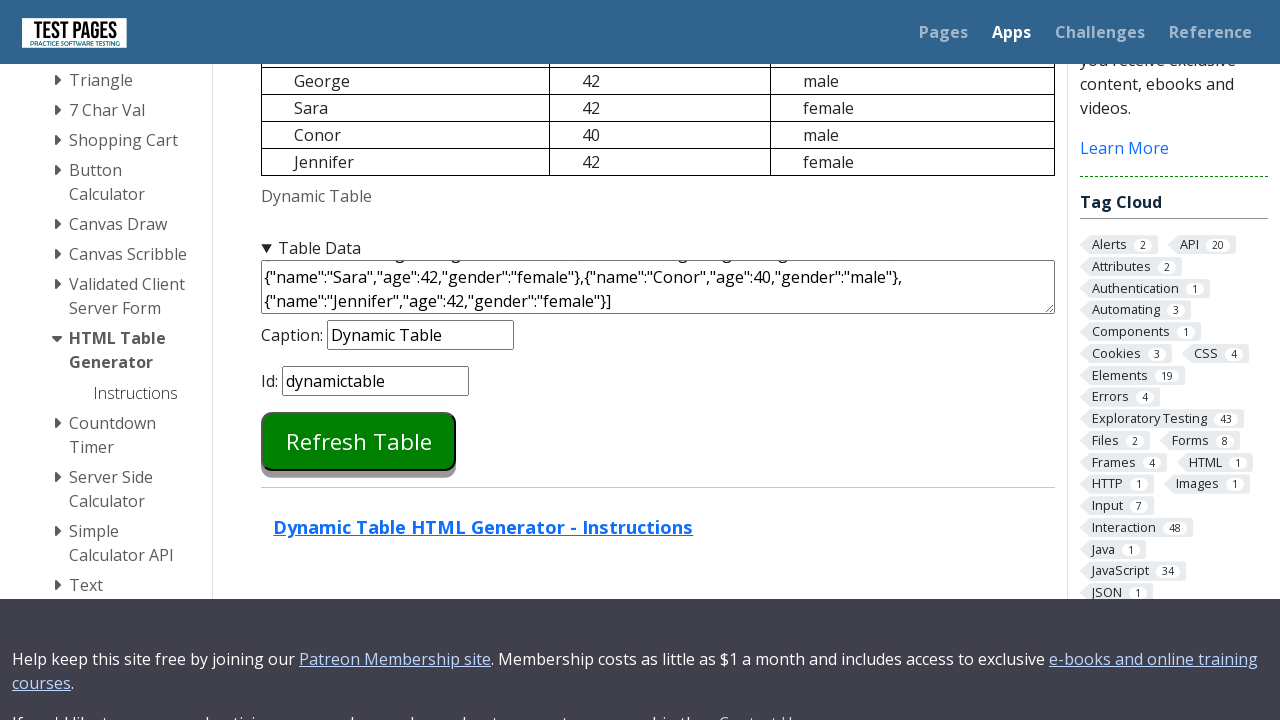

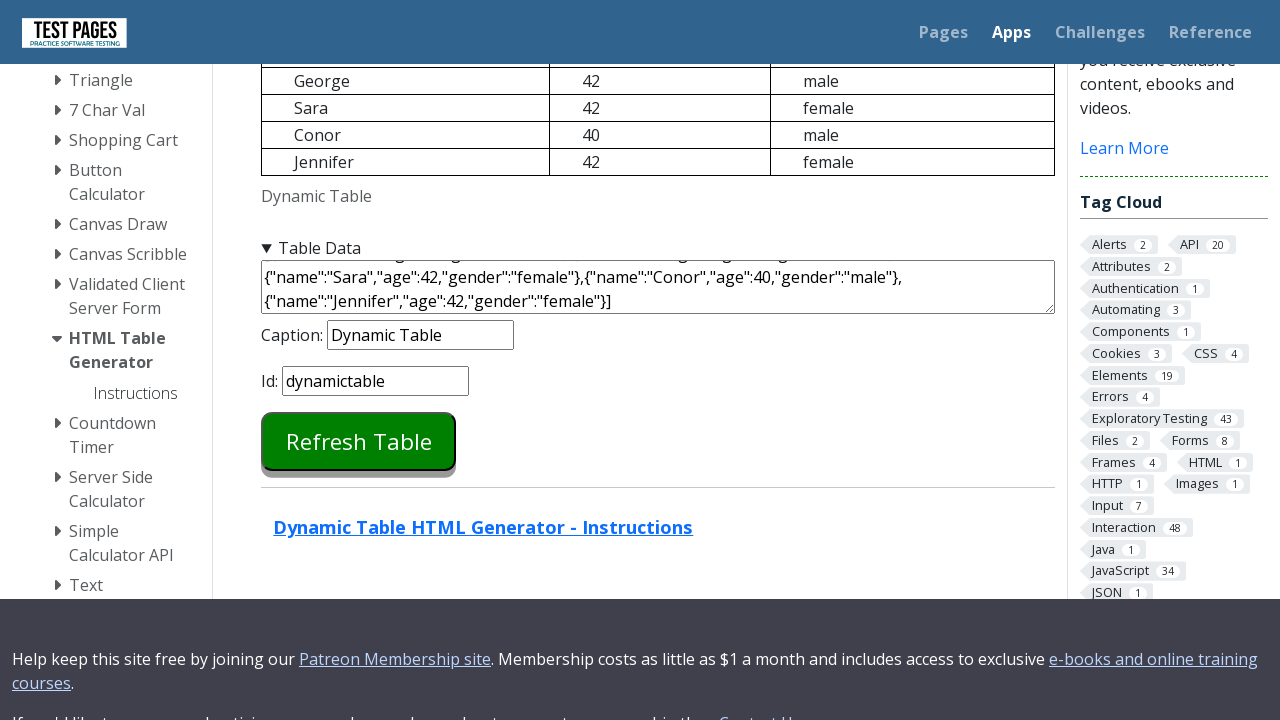